Tests the show/hide functionality of a text box by entering text, hiding the box, and then showing it again

Starting URL: https://www.letskodeit.com/practice

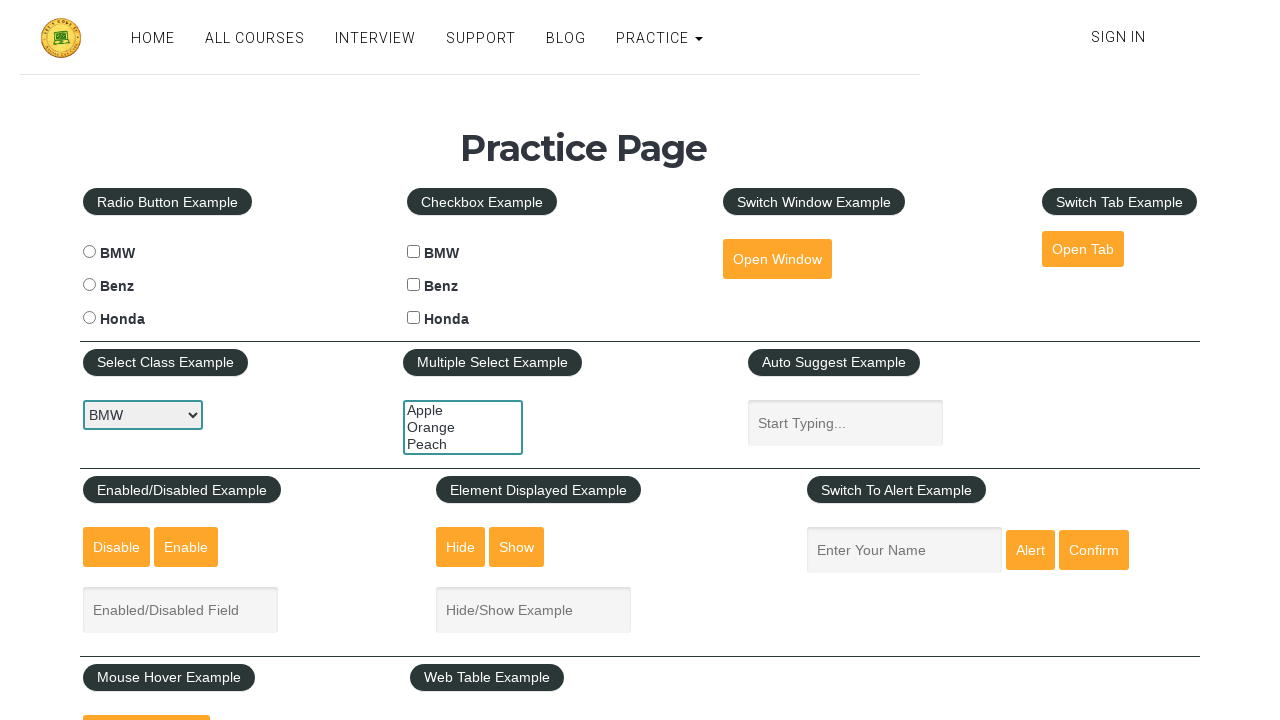

Entered 'Zainab' in the text field on #displayed-text
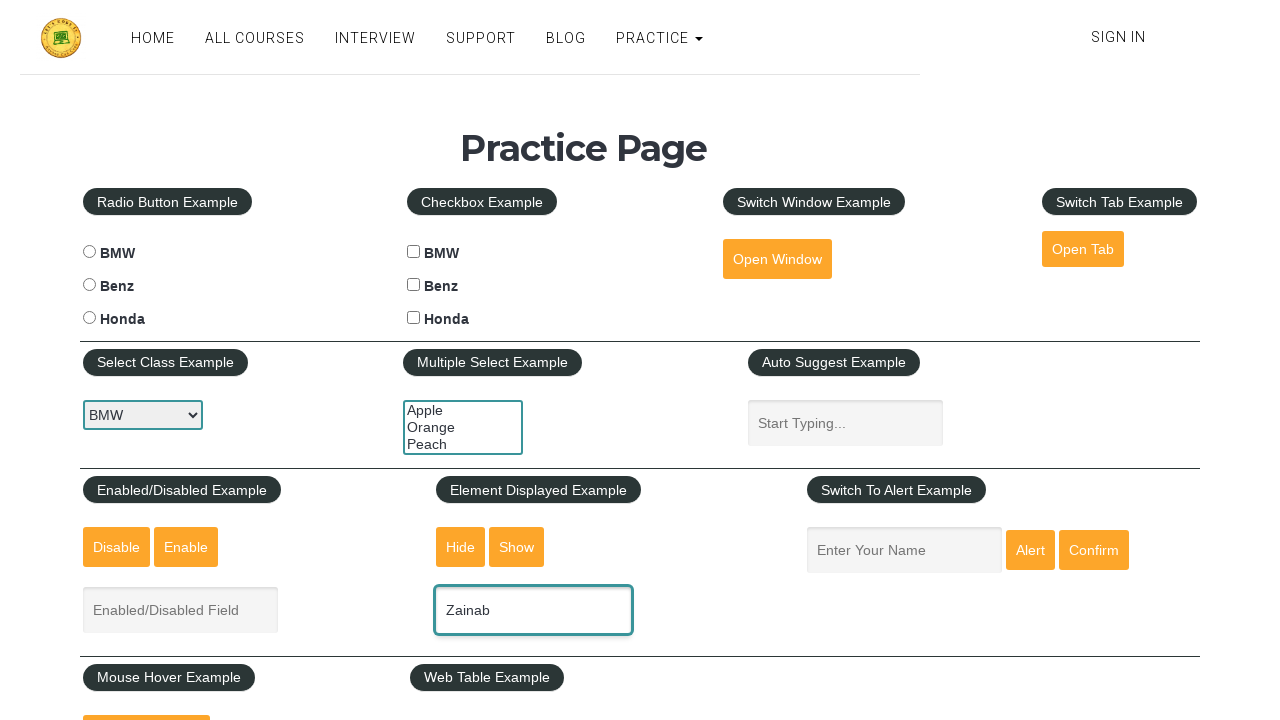

Clicked hide button to hide the text box at (461, 547) on #hide-textbox
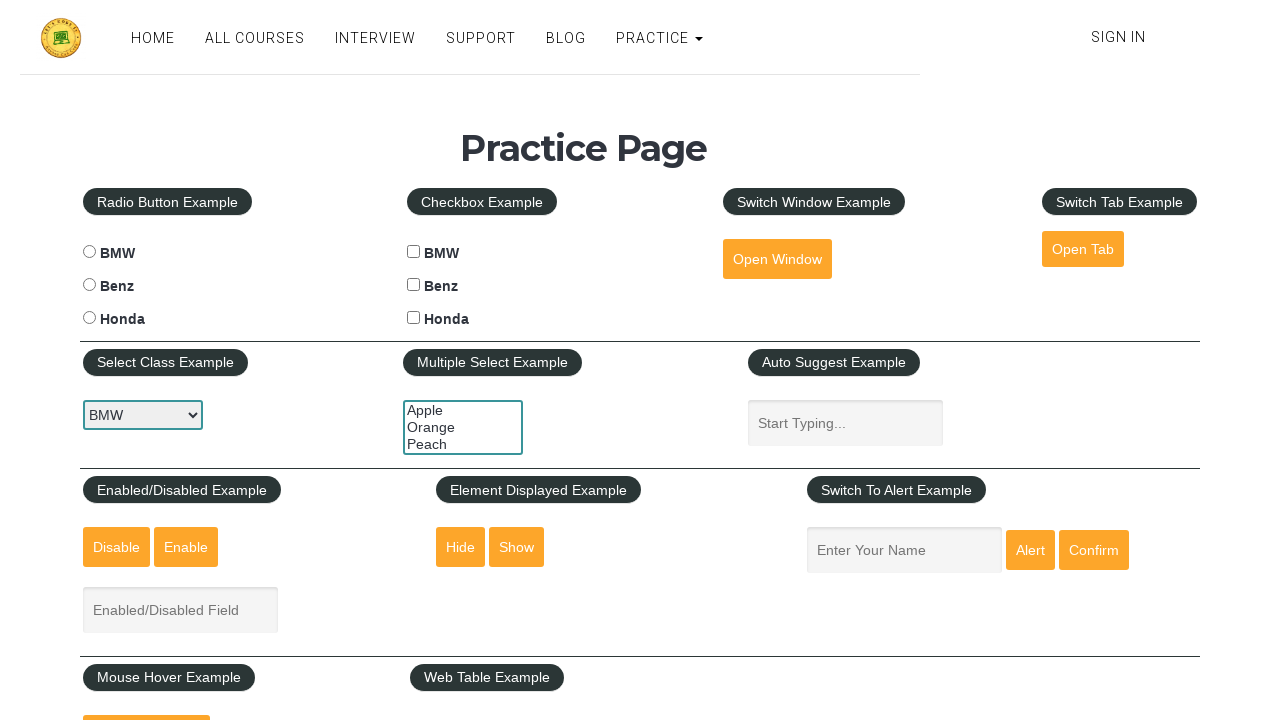

Clicked show button to display the text box again at (517, 547) on #show-textbox
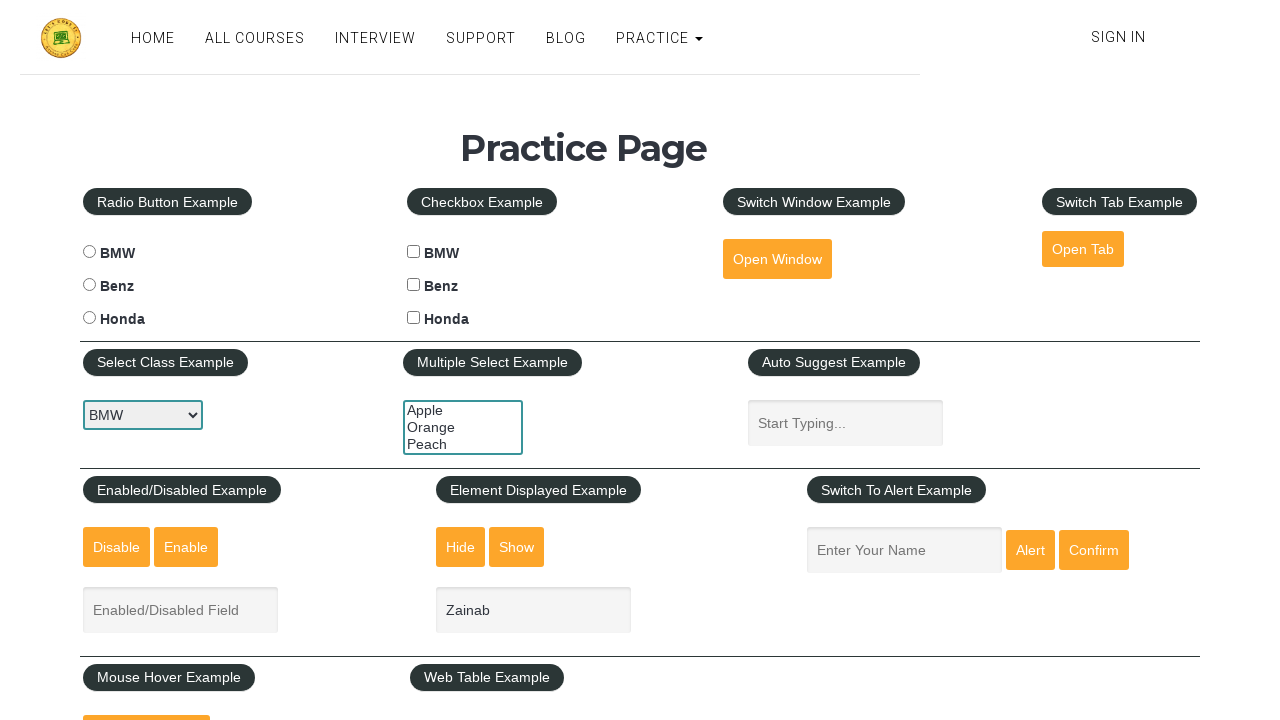

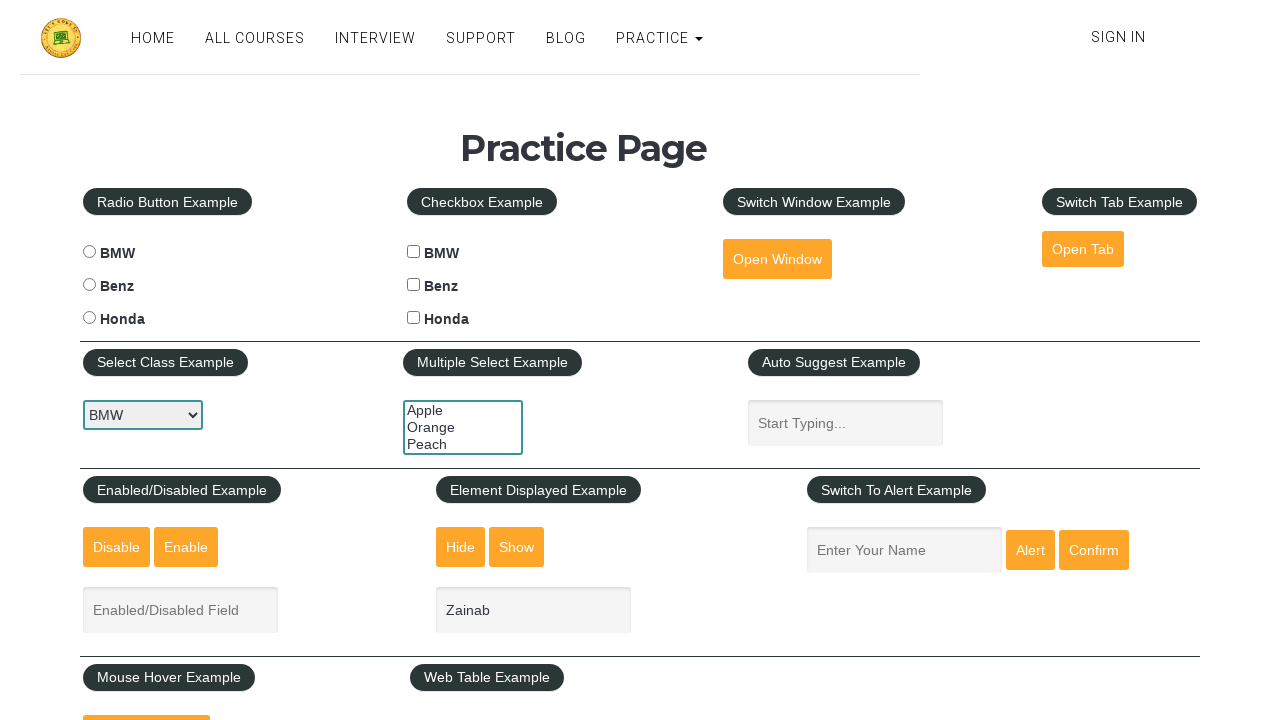